Tests mouse hover functionality by hovering over a dropdown button and clicking on a specific menu item from the revealed dropdown options

Starting URL: https://seleniumpractise.blogspot.com/2016/08/how-to-perform-mouse-hover-in-selenium.html

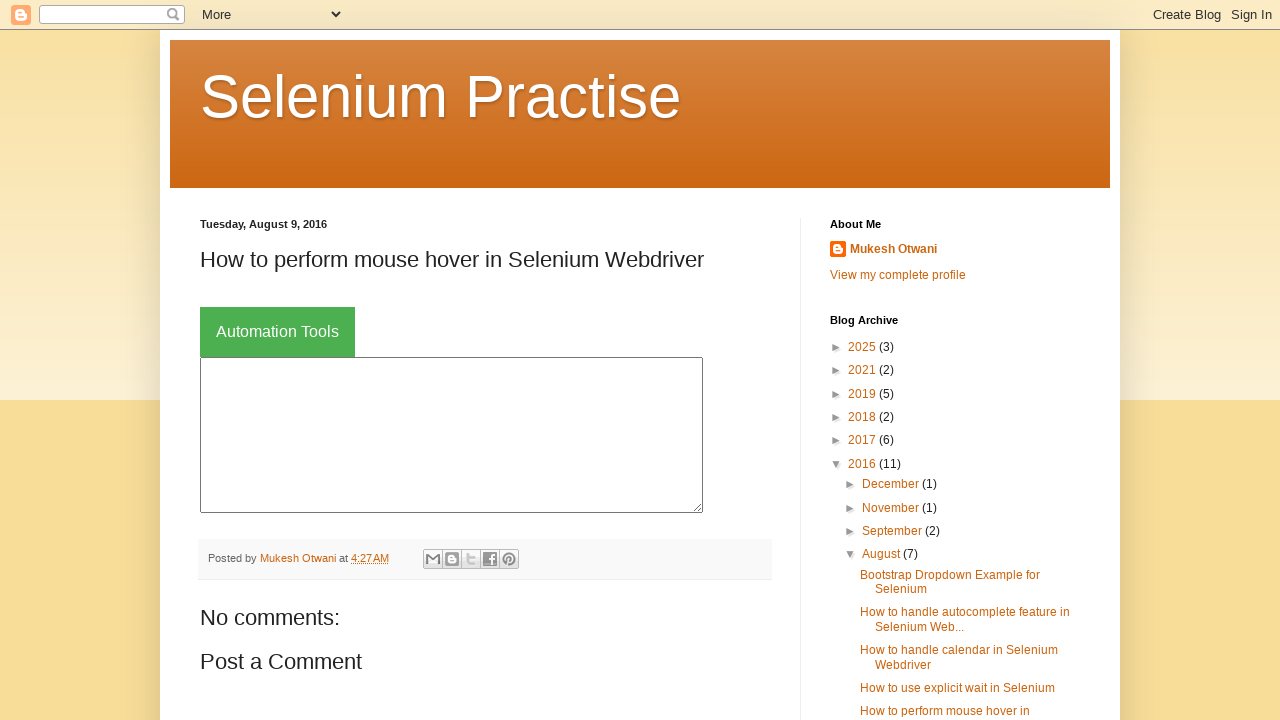

Hovered over dropdown button to reveal menu items at (278, 332) on button.dropbtn
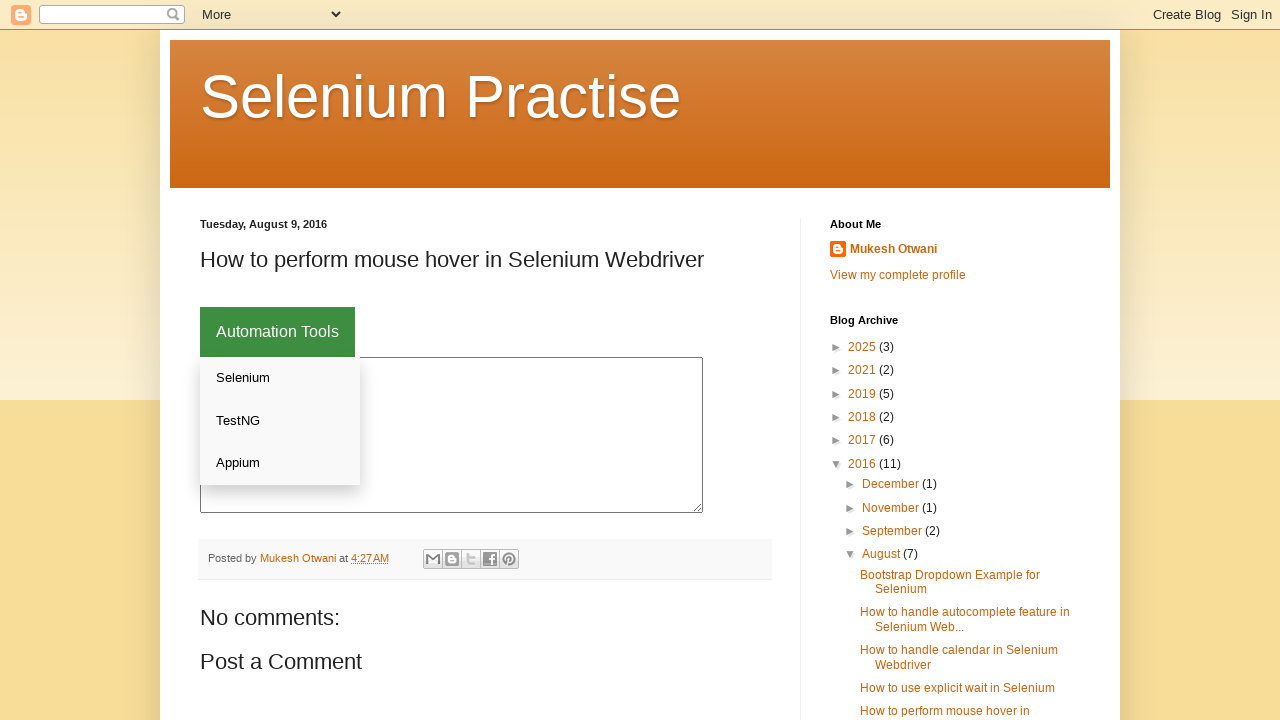

Retrieved all dropdown menu links
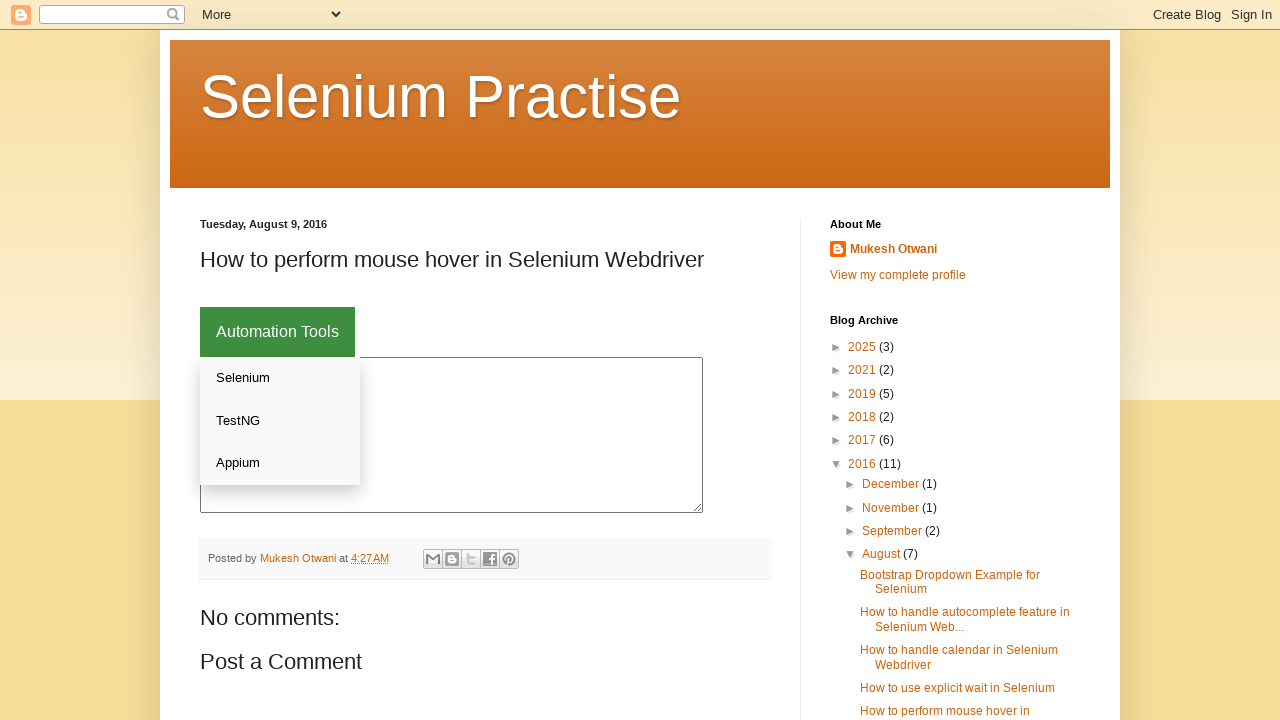

Clicked on 'Appium' menu item from dropdown at (280, 463) on div.dropdown-content a >> nth=2
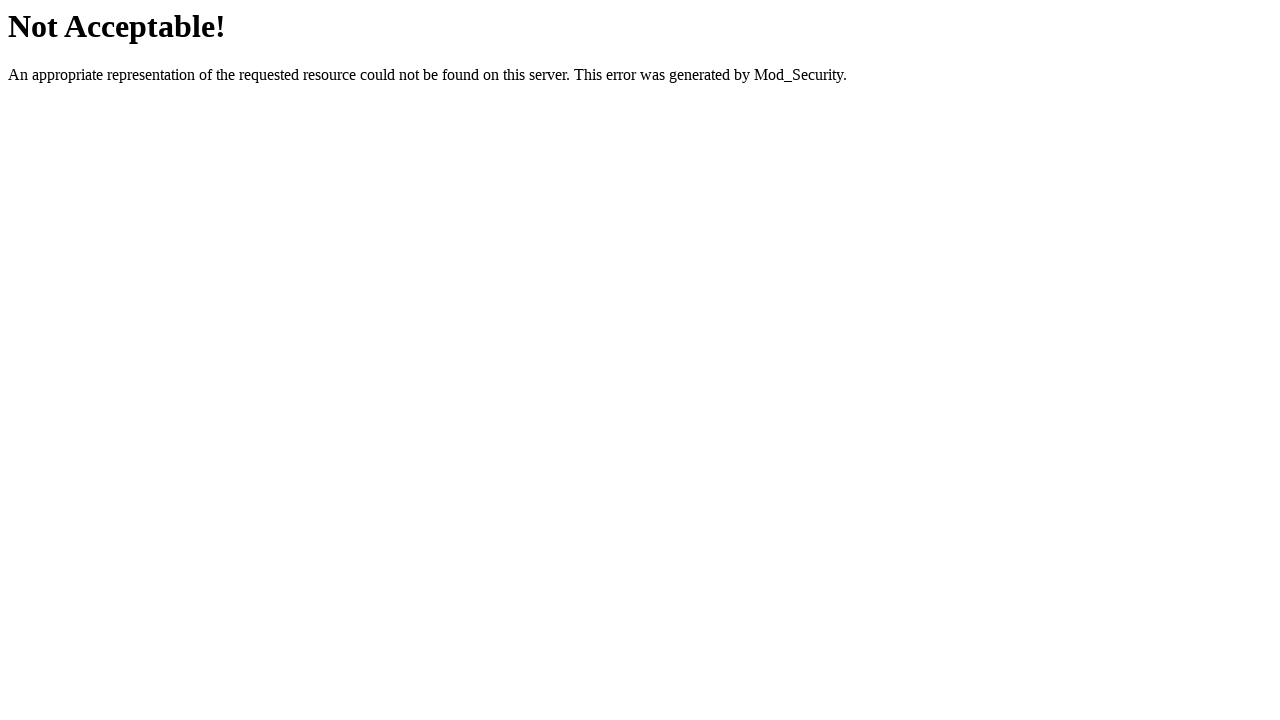

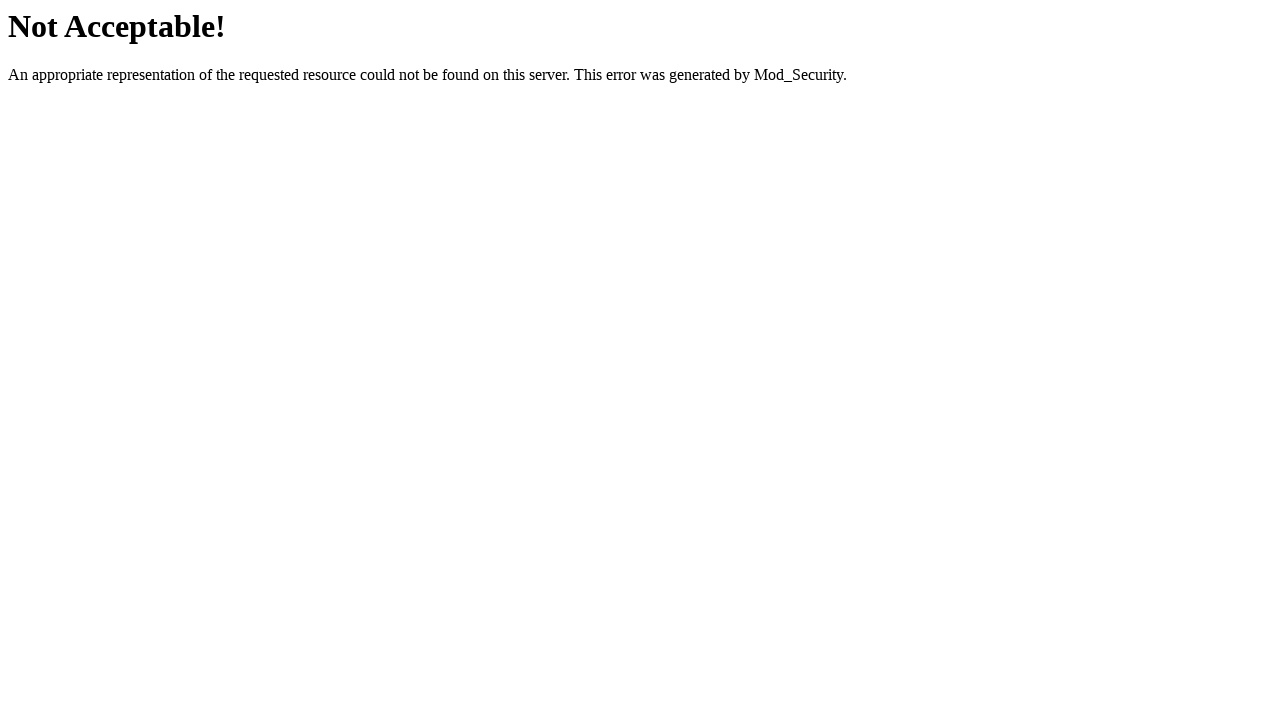